Tests navigation to Category A page and verifies Algol60 language is listed

Starting URL: http://www.99-bottles-of-beer.net/

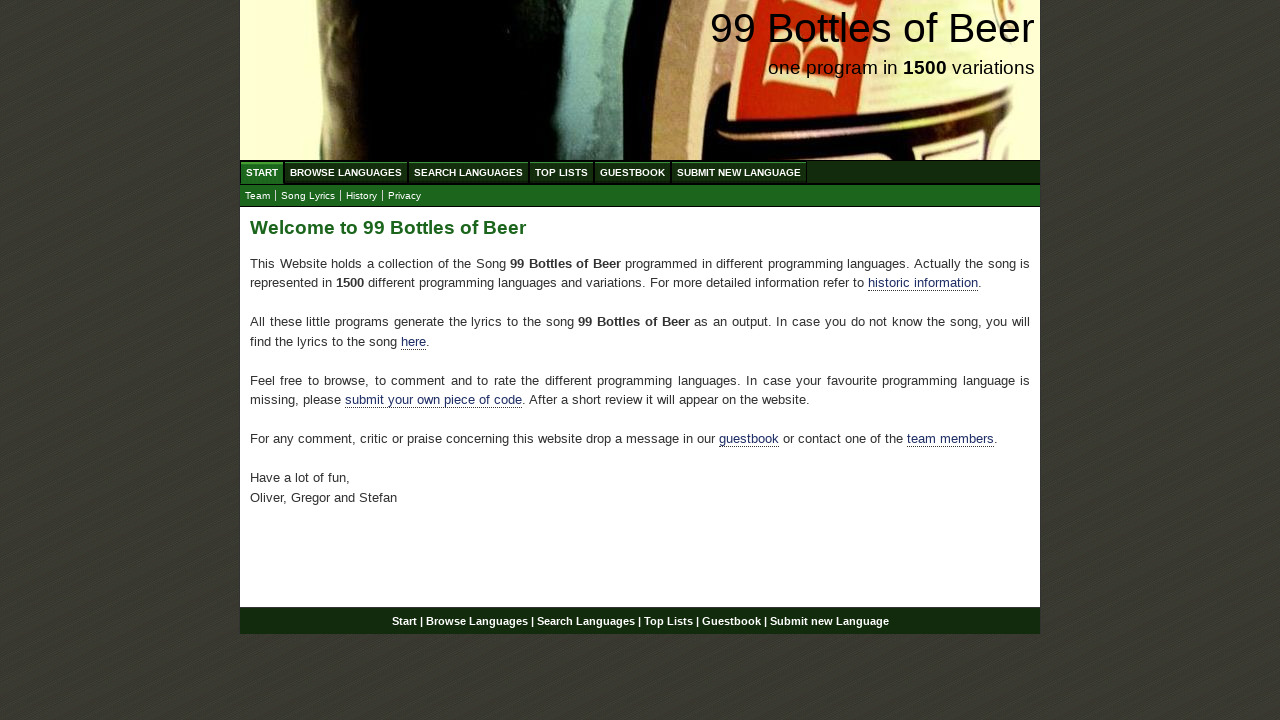

Clicked Browse Languages menu at (346, 172) on a[href='/abc.html']
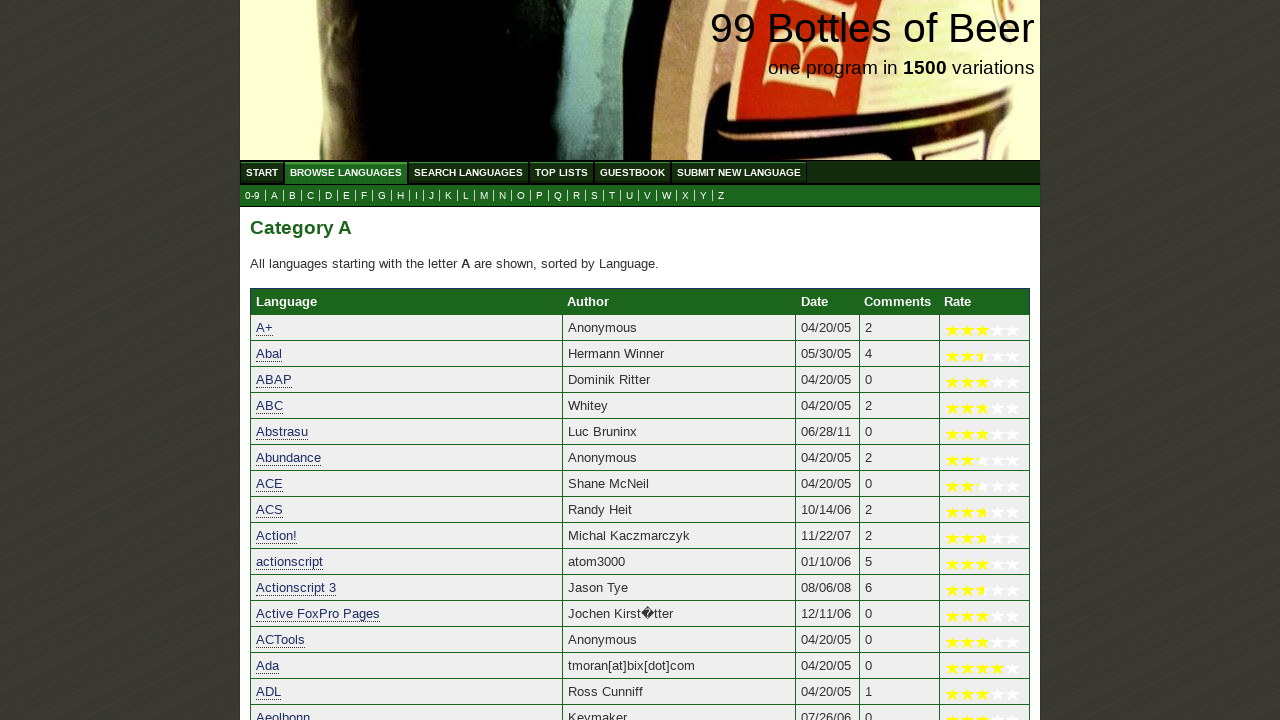

Clicked Category A submenu at (274, 196) on a[href='a.html']
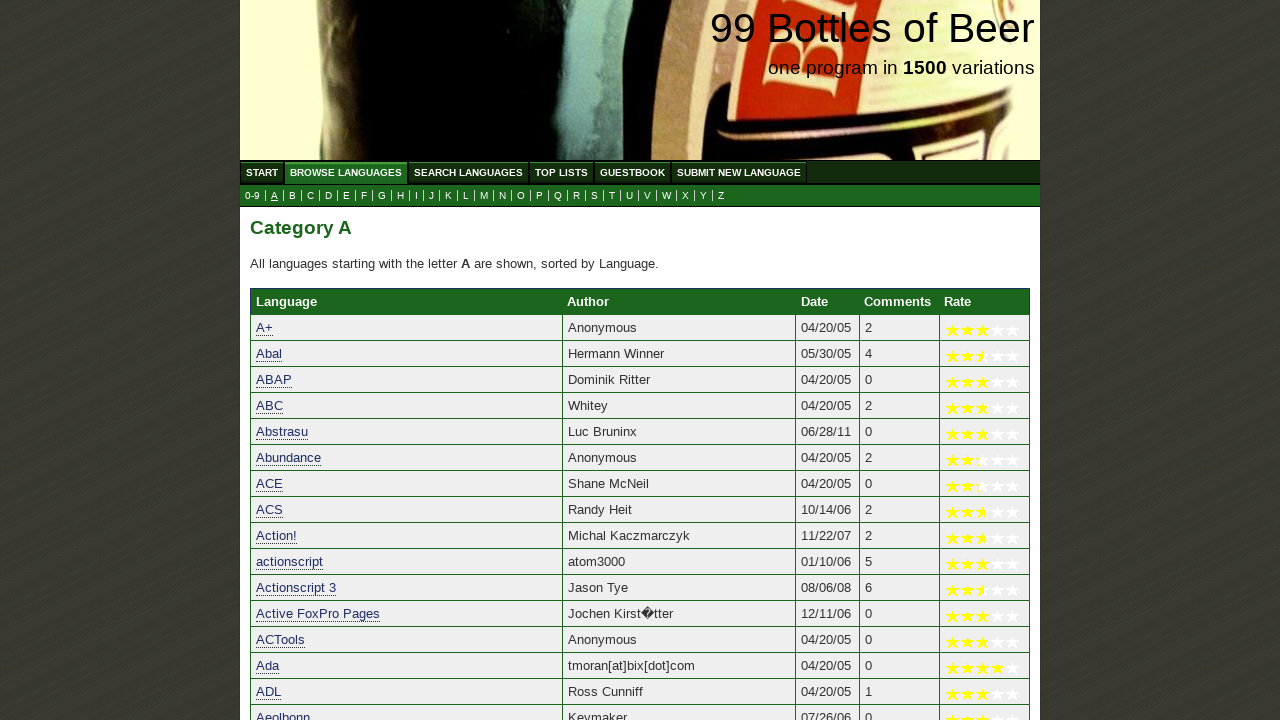

Located Algol60 language element
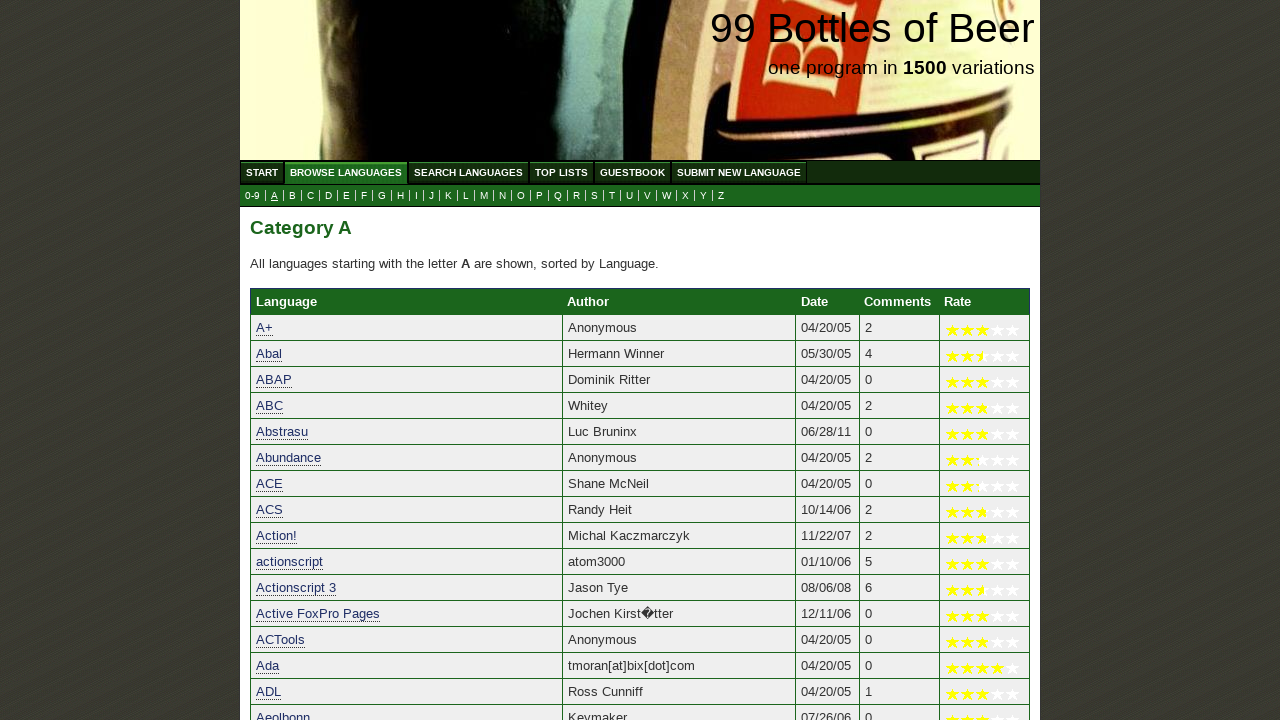

Verified Algol60 language is listed on Category A page
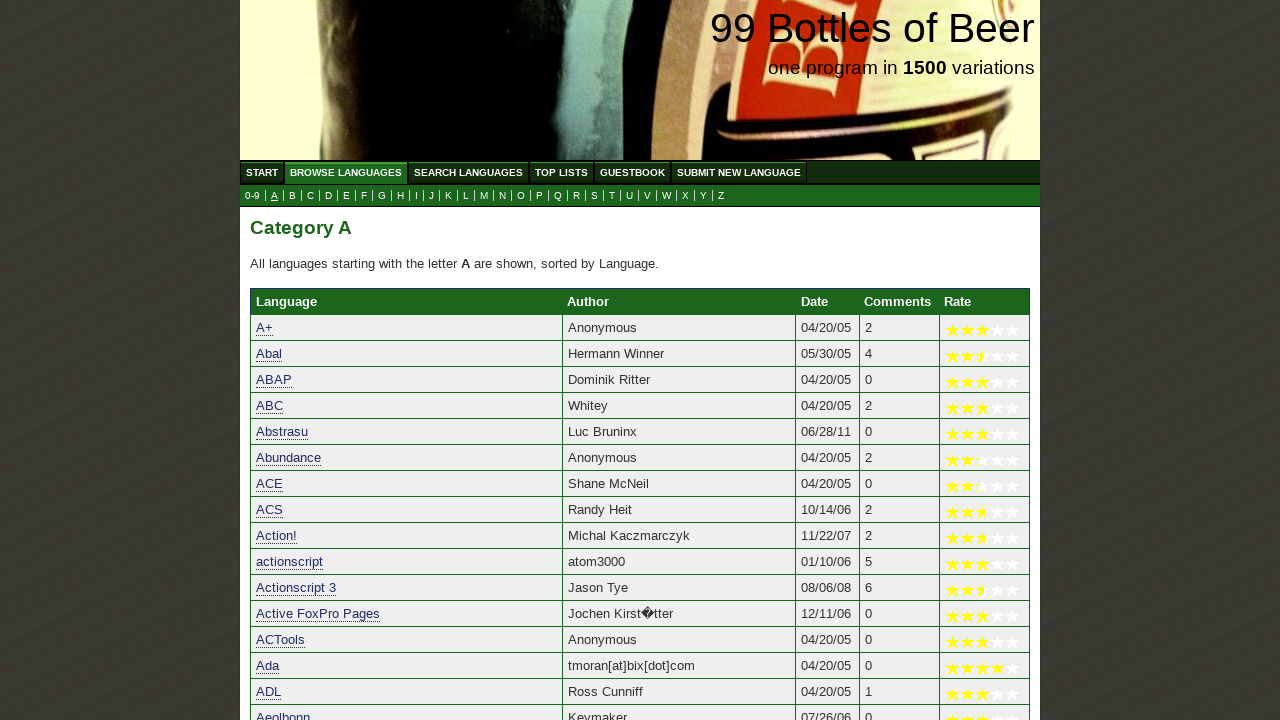

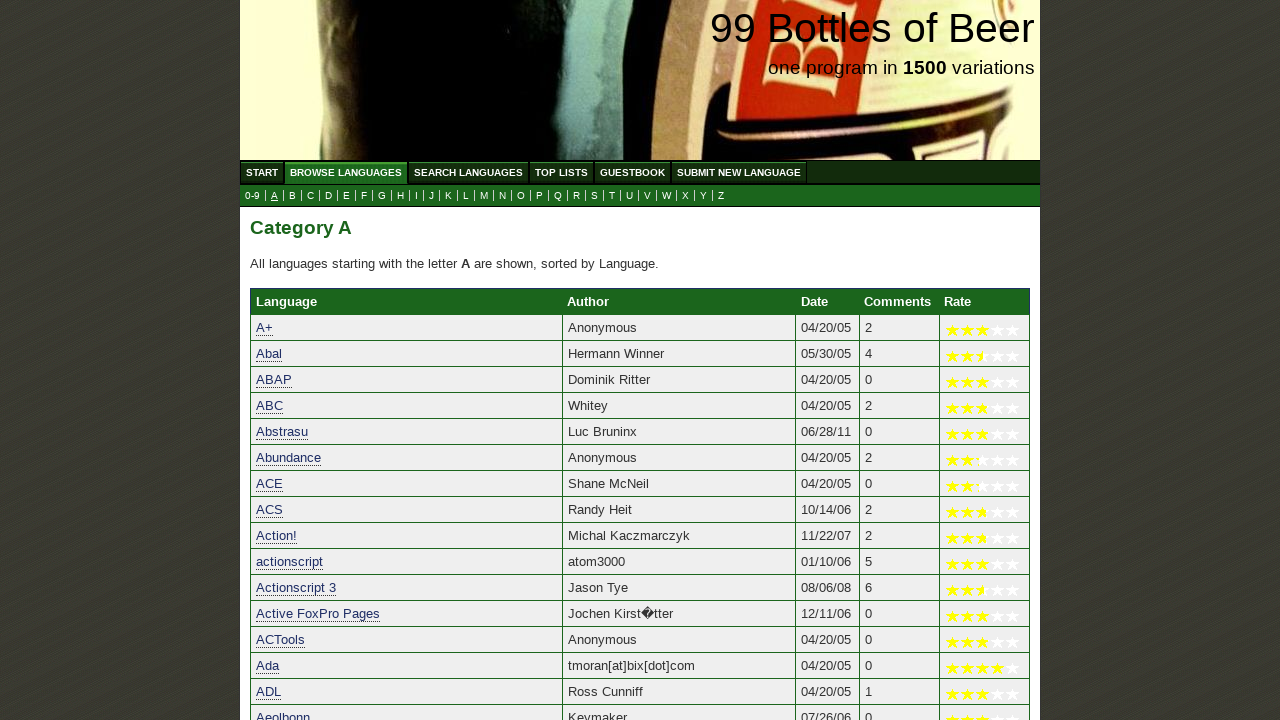